Verifies that the DuckDuckGo homepage contains the expected text in the page source

Starting URL: https://duckduckgo.com/

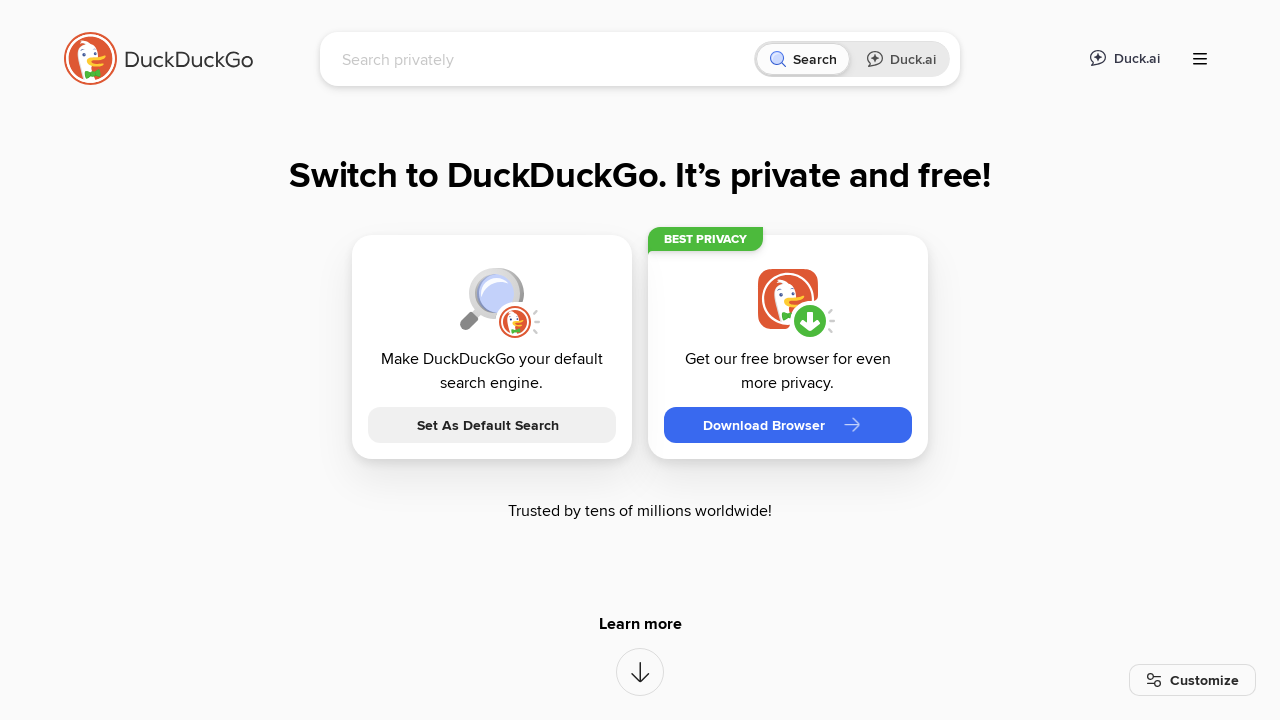

Navigated to DuckDuckGo homepage
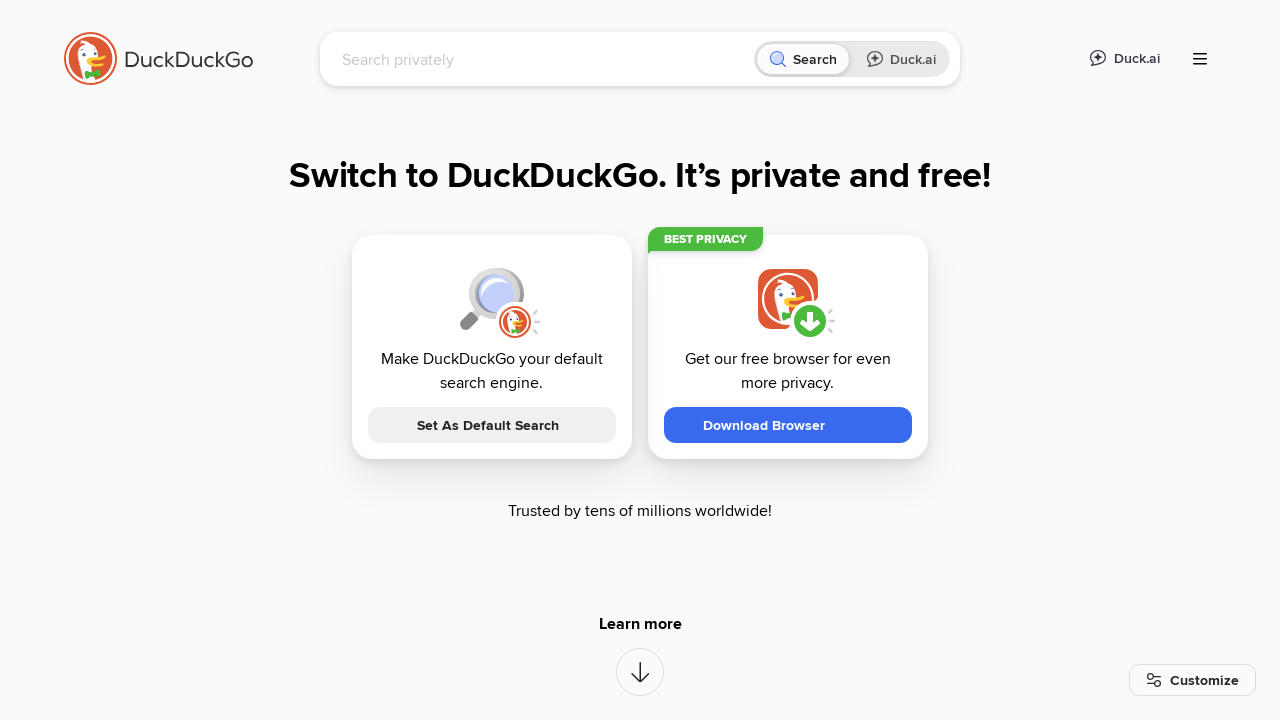

Retrieved page source content
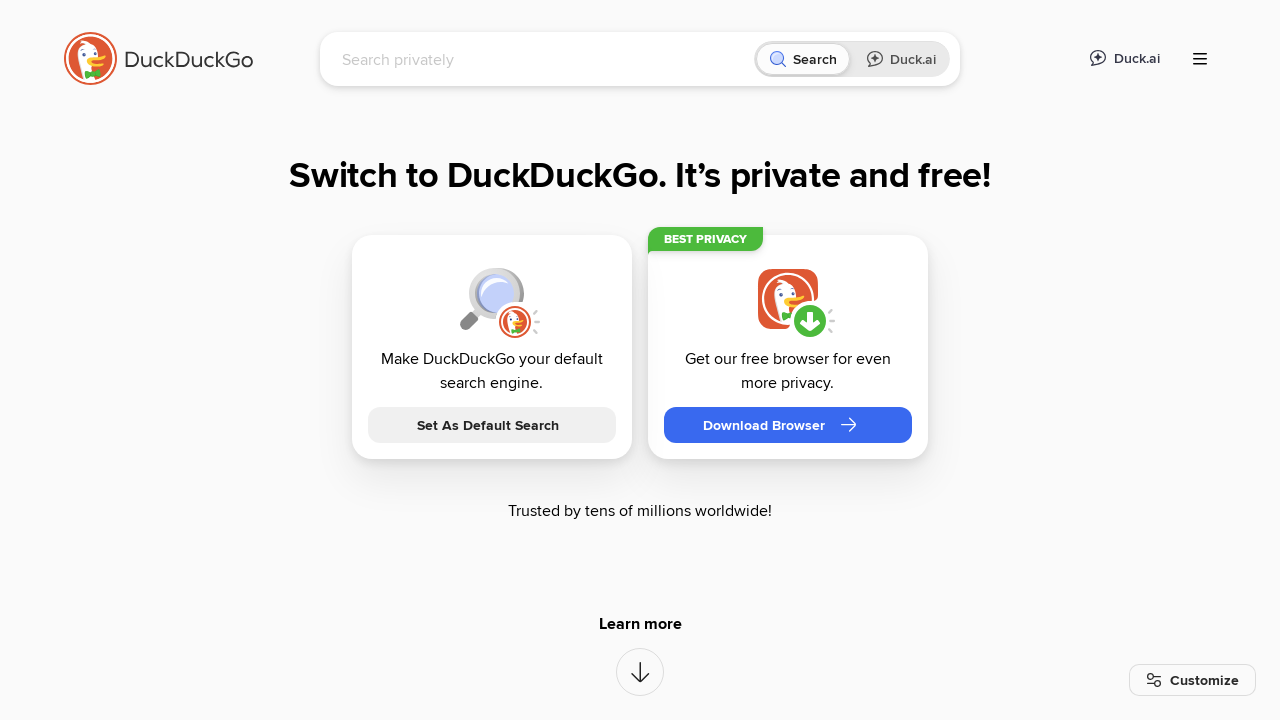

Verified that 'DuckDuckGo' text is present in page source
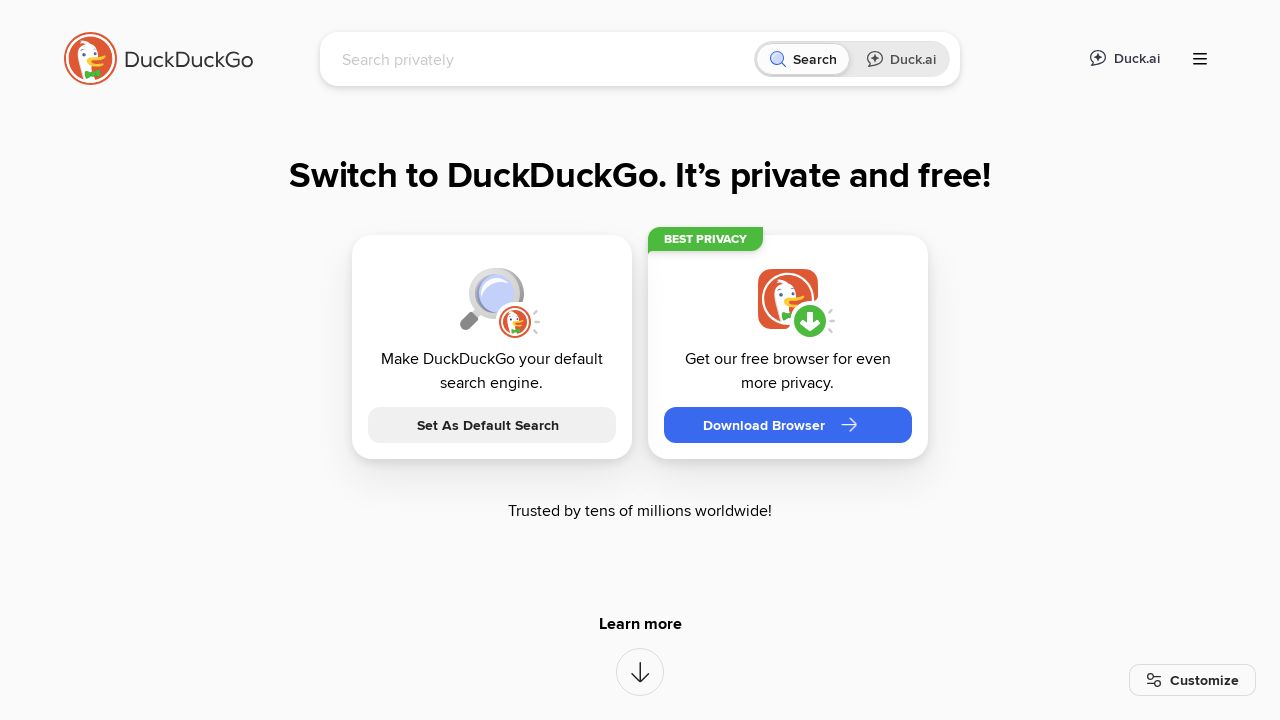

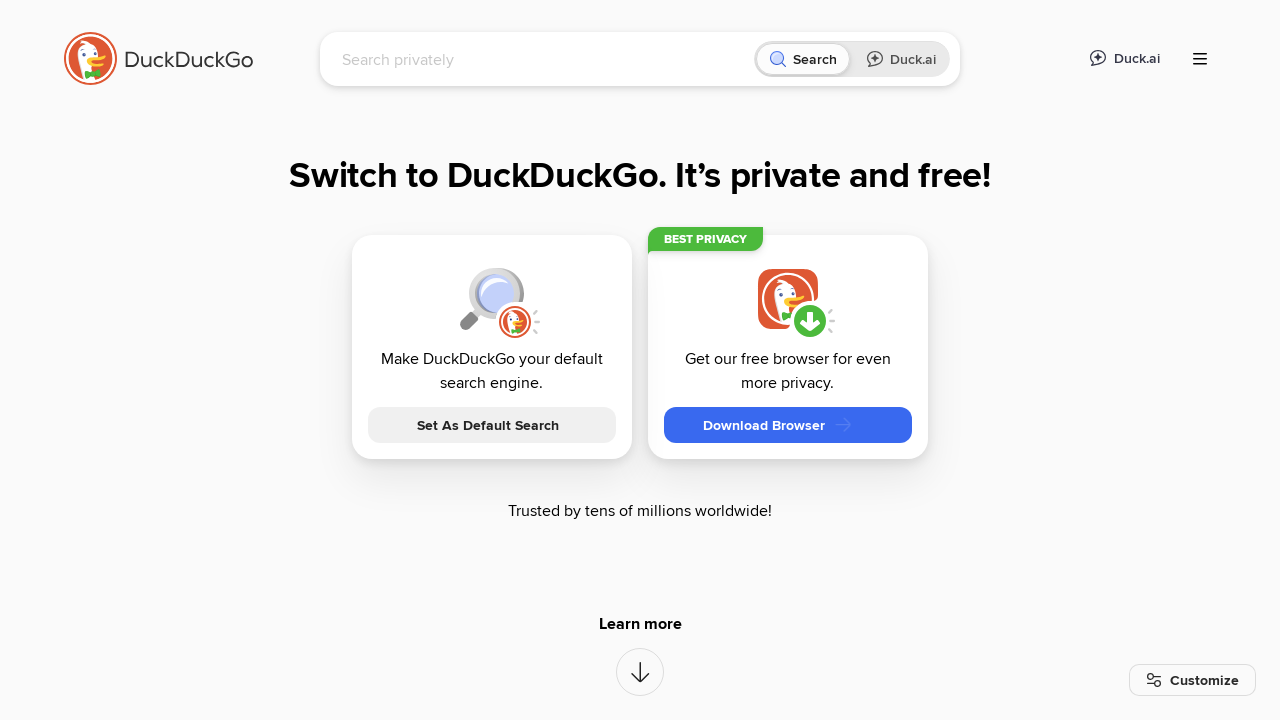